Tests that table 1 headers on the Sortable Data Tables page display correctly (Last Name, First Name, Email, Due, Web Site, Action)

Starting URL: http://the-internet.herokuapp.com/

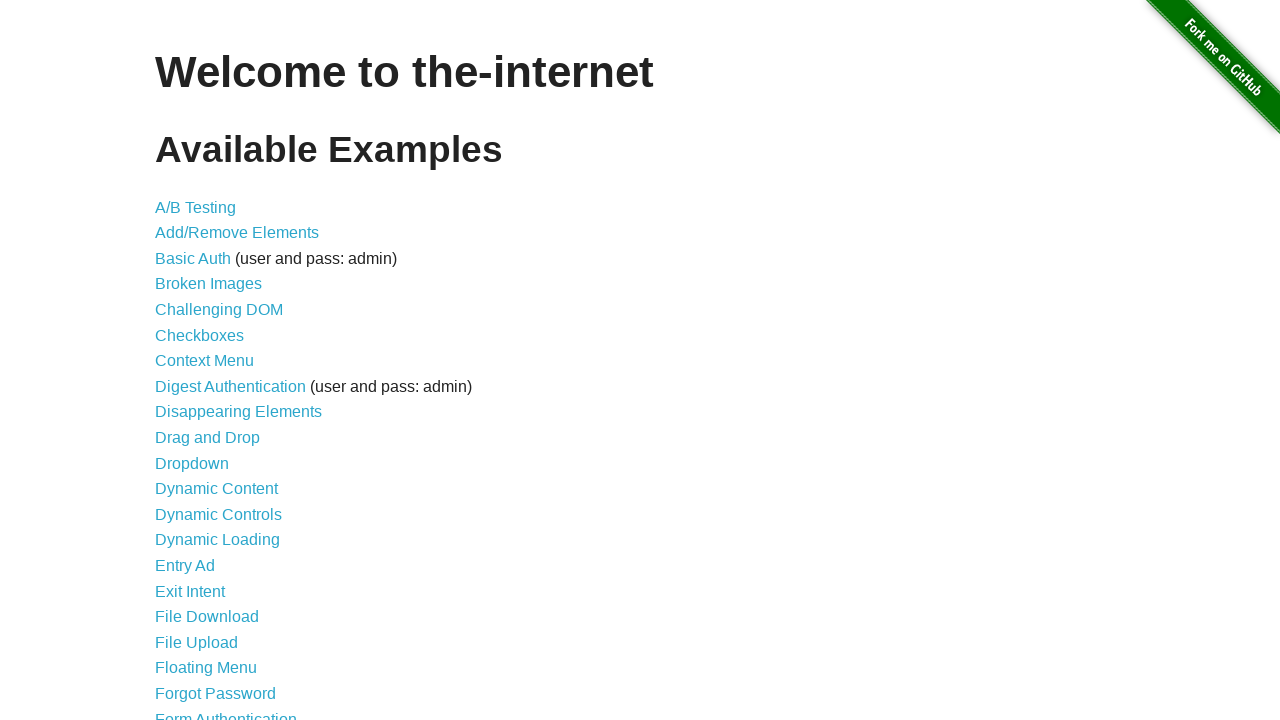

Clicked on 'Sortable Data Tables' link at (230, 574) on a:has-text('Sortable Data Tables')
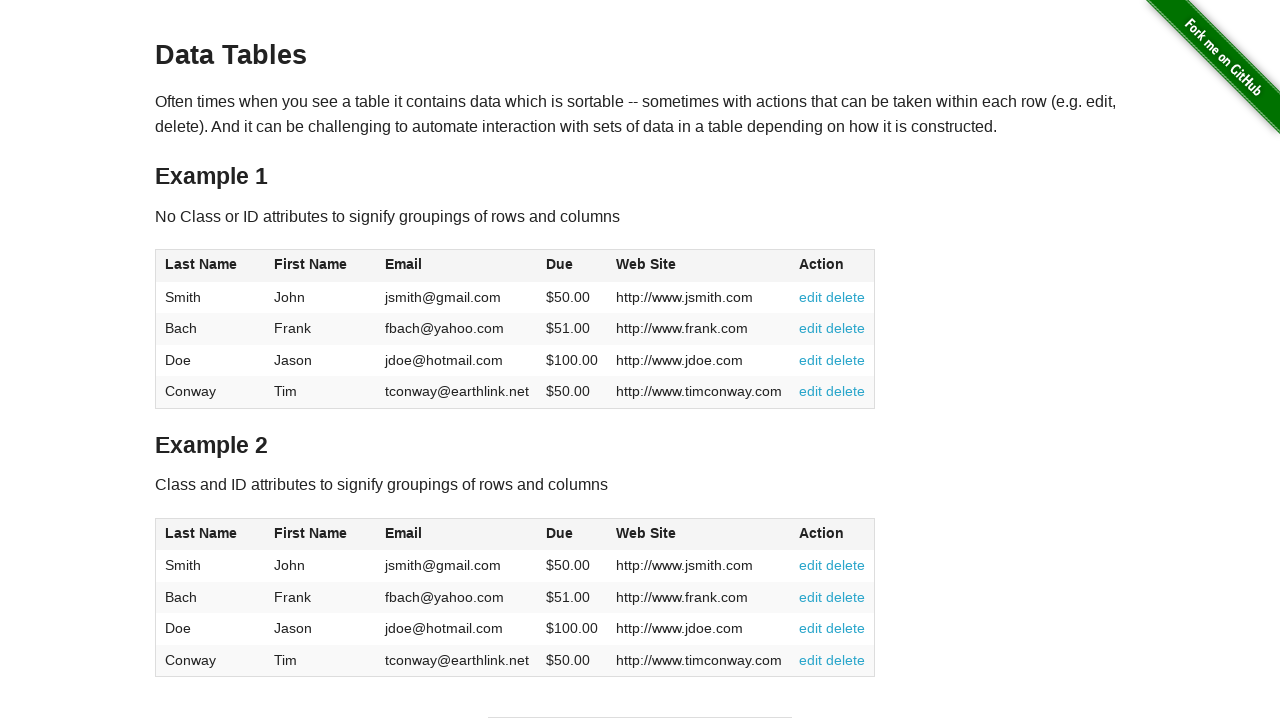

Waited for table 1 to load
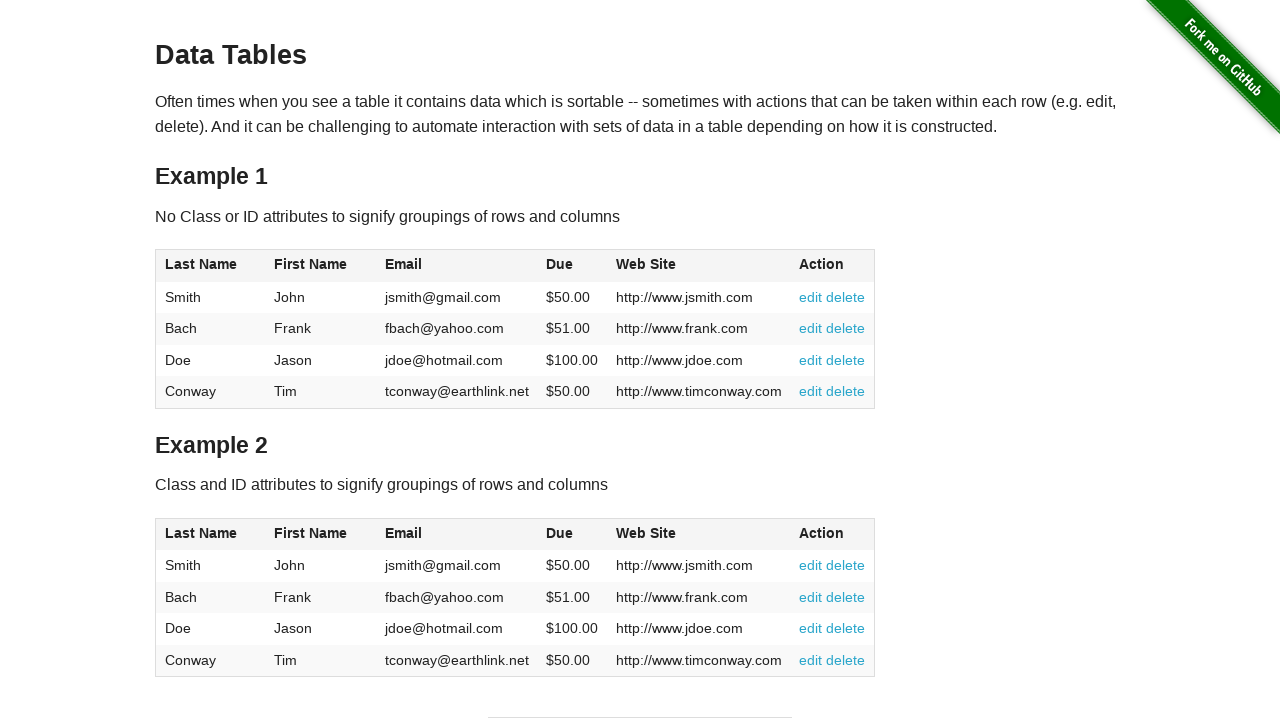

Retrieved all table 1 headers from DOM
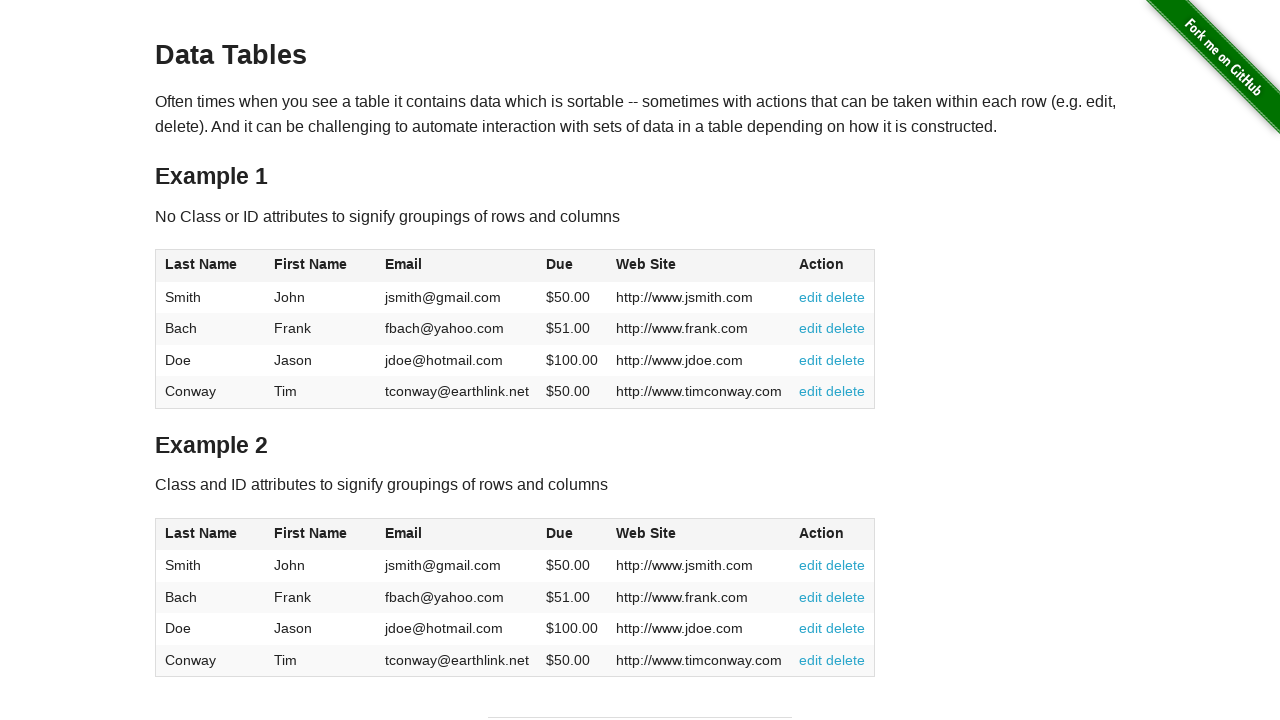

Verified table 1 header 1: 'Last Name' matches expected value
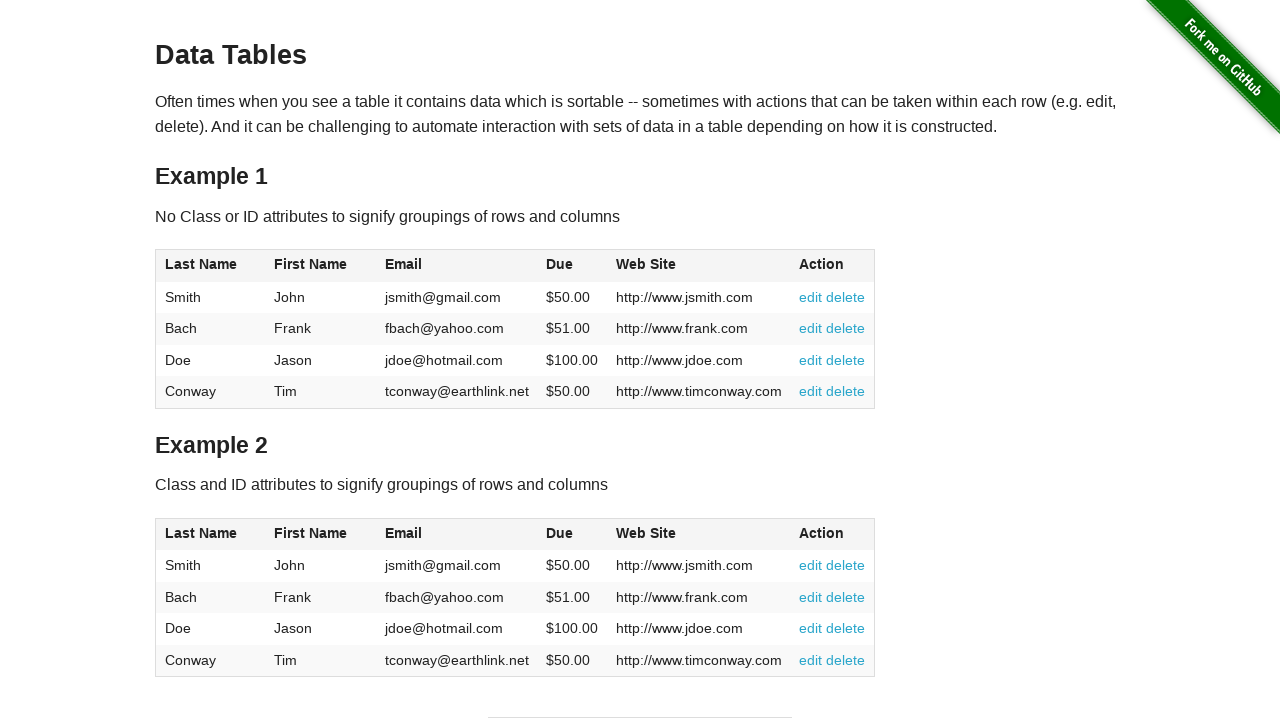

Verified table 1 header 2: 'First Name' matches expected value
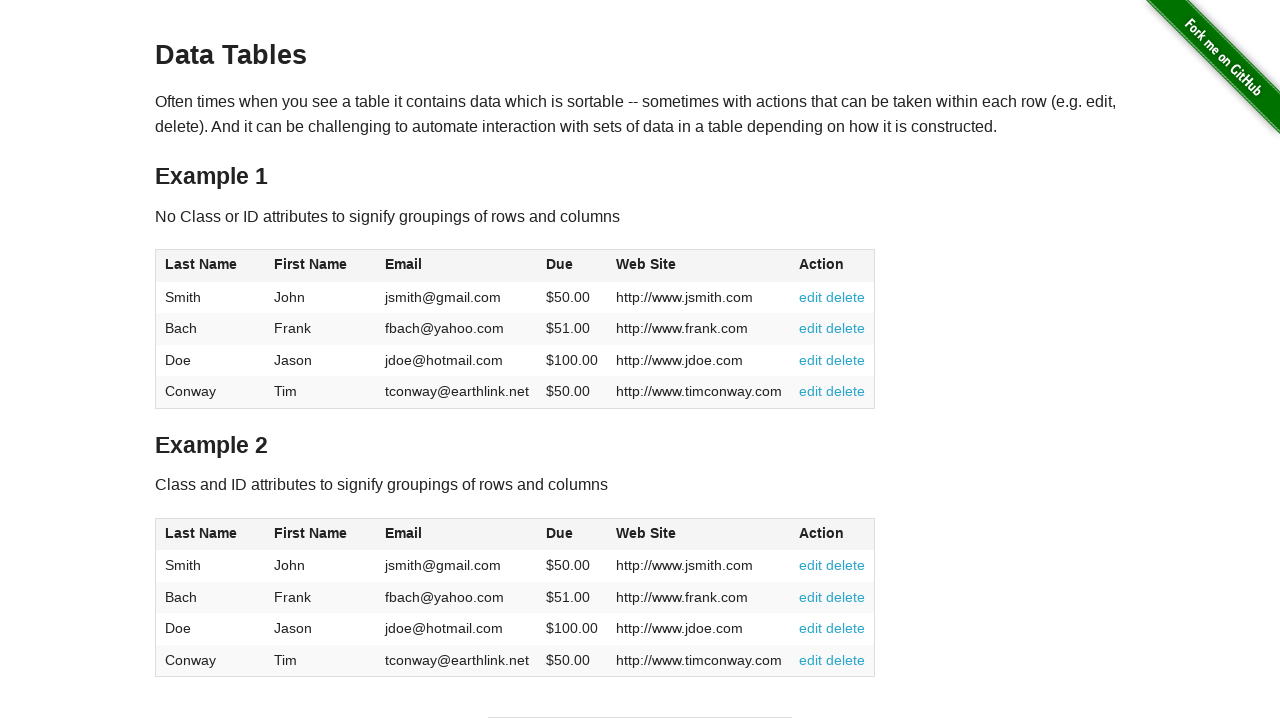

Verified table 1 header 3: 'Email' matches expected value
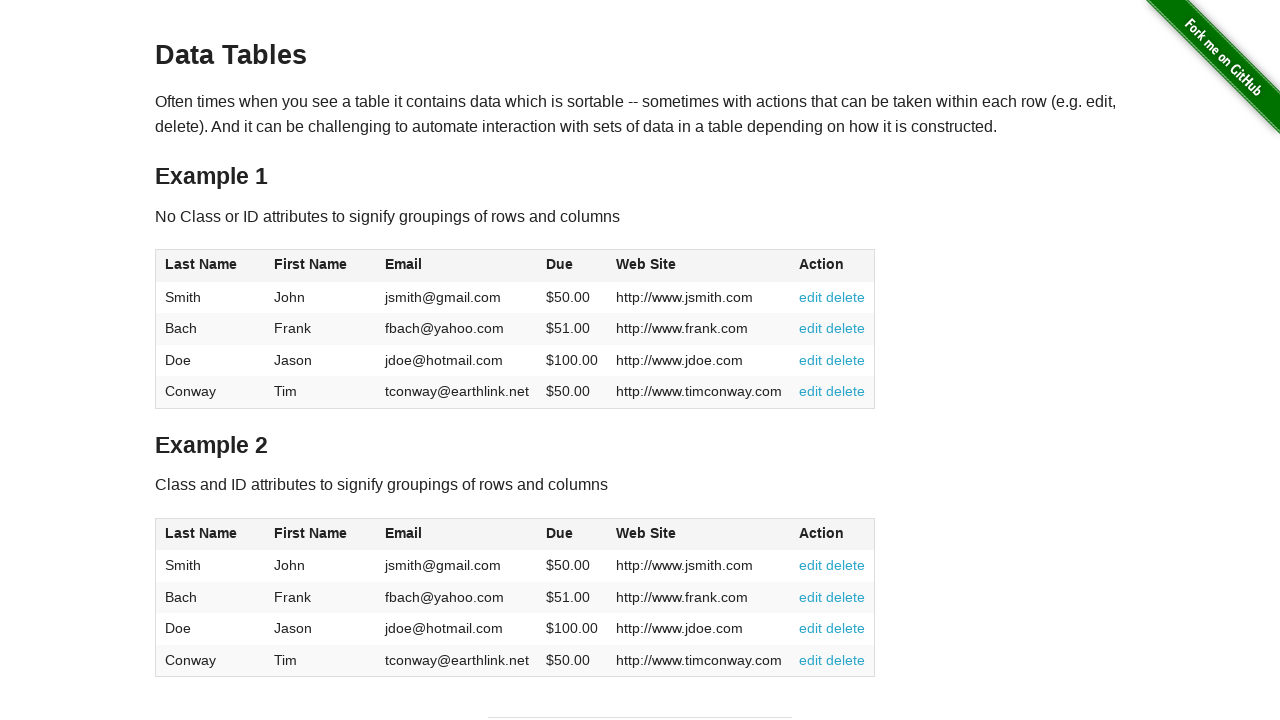

Verified table 1 header 4: 'Due' matches expected value
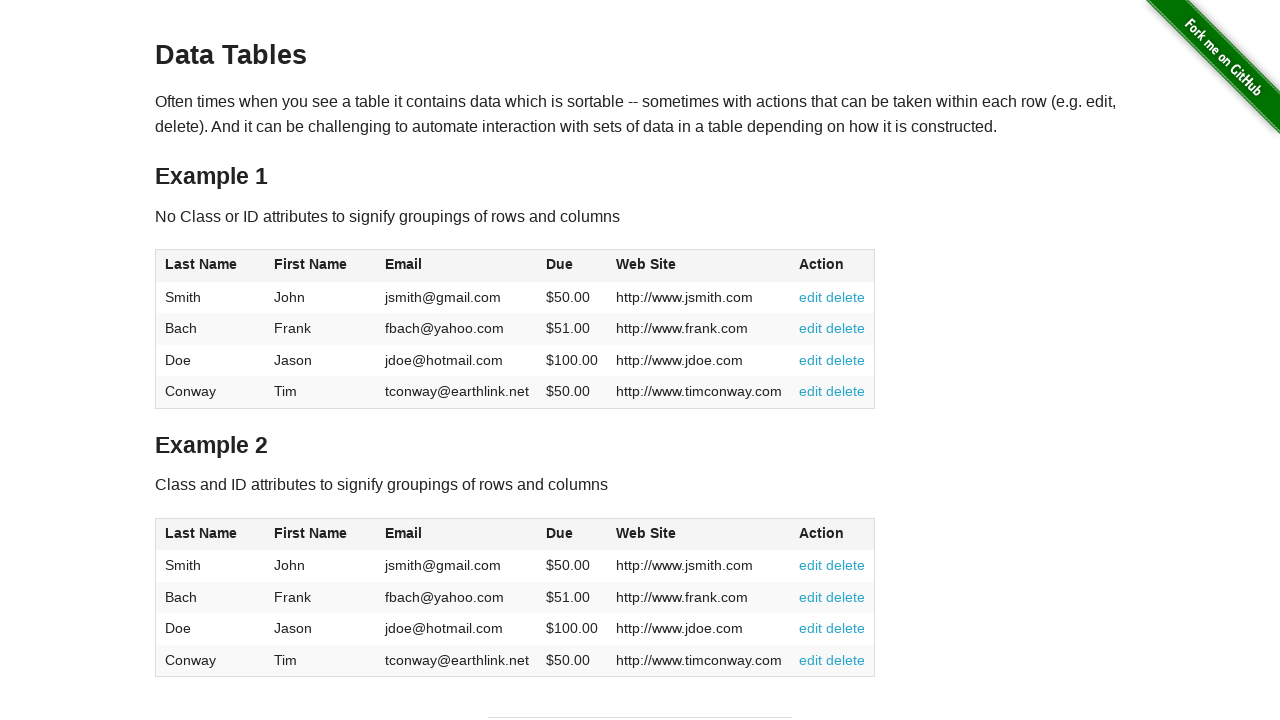

Verified table 1 header 5: 'Web Site' matches expected value
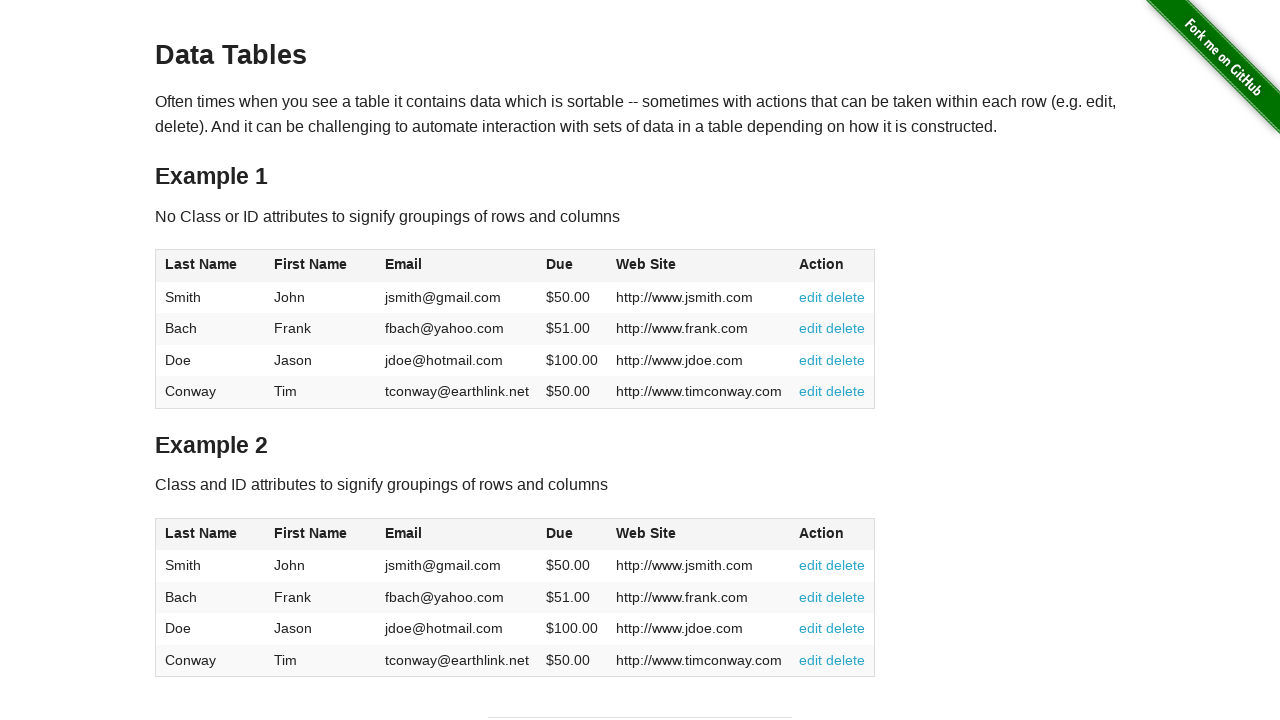

Verified table 1 header 6: 'Action' matches expected value
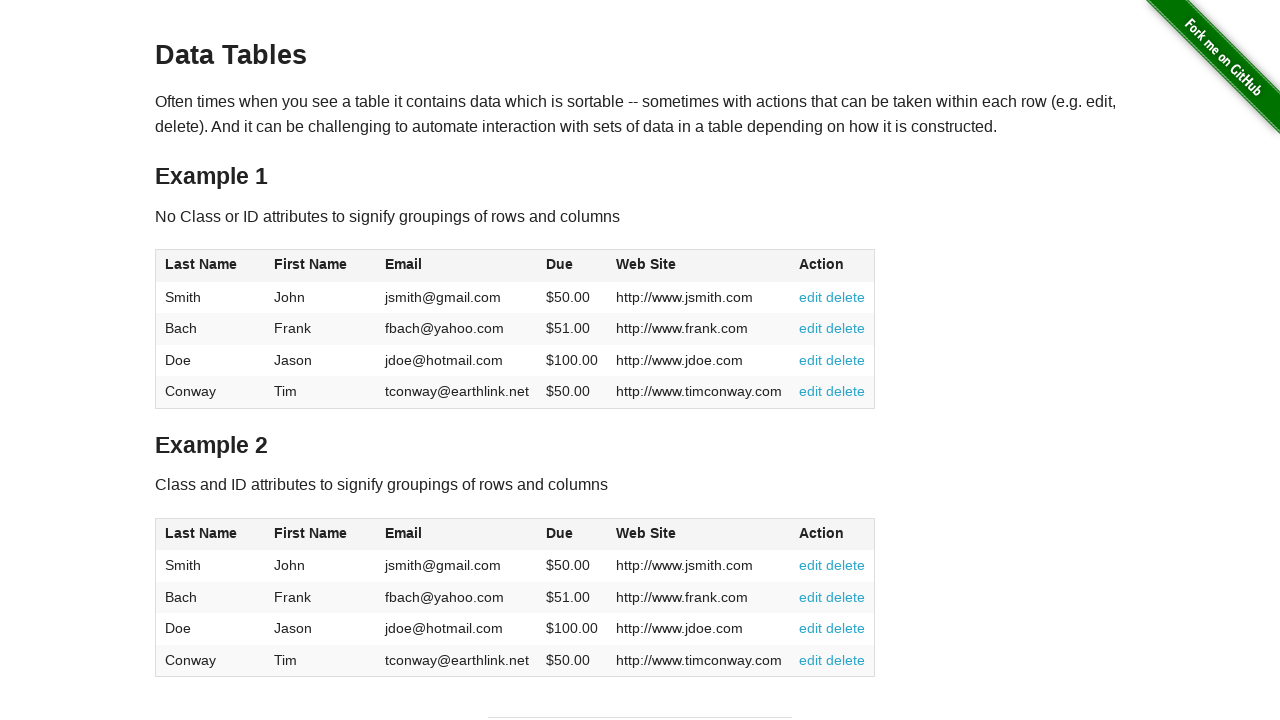

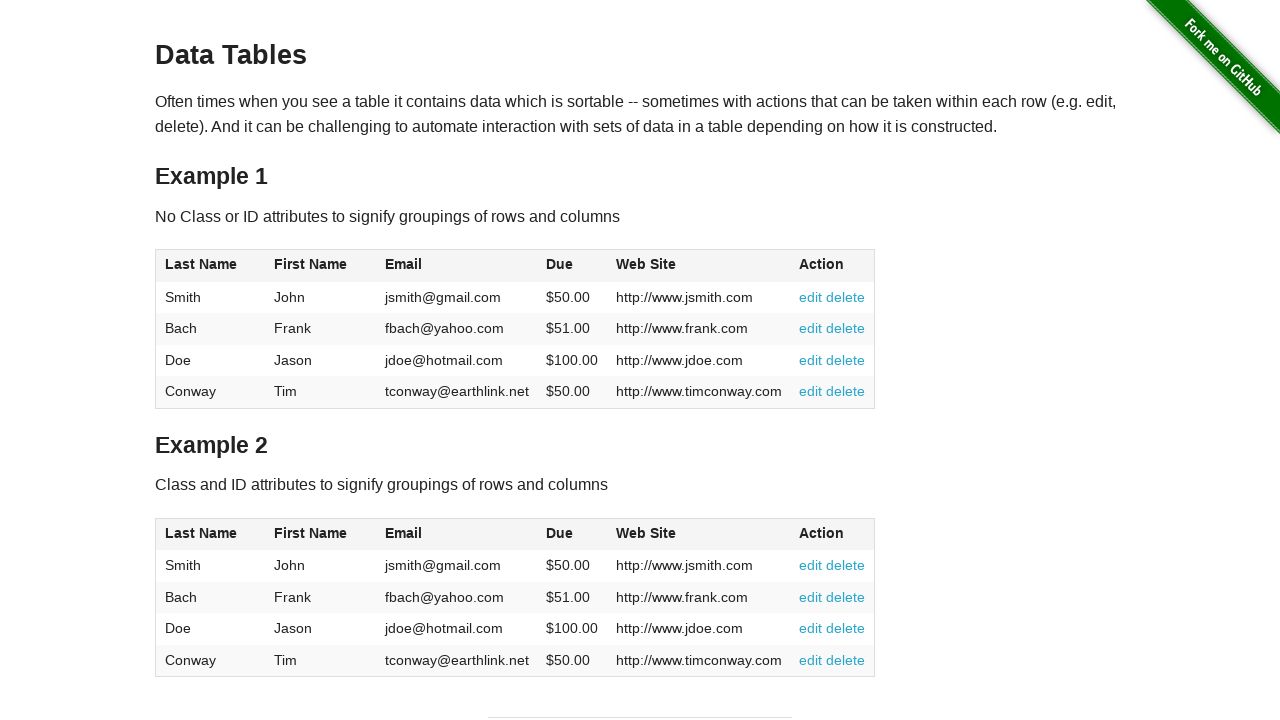